Tests frame handling by navigating to a page with frames and clicking a button inside an iframe

Starting URL: https://leafground.com/frame.xhtml

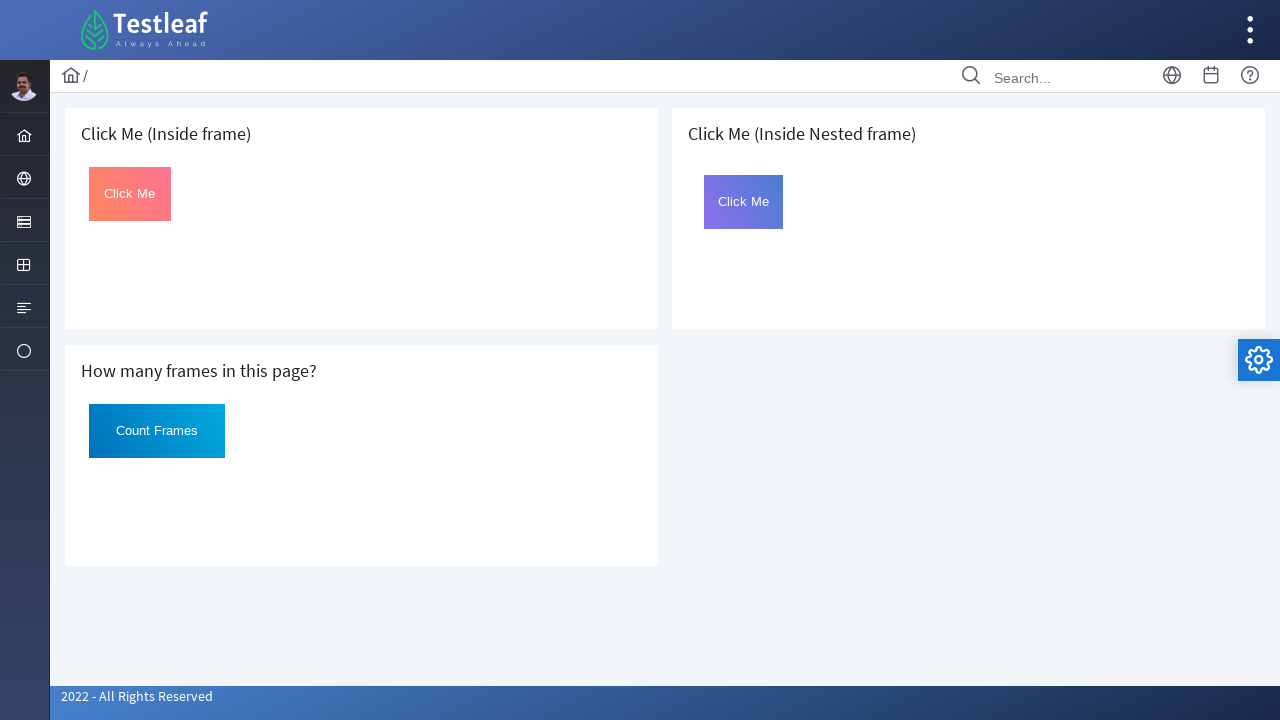

Retrieved frame with URL https://leafground.com/default.xhtml
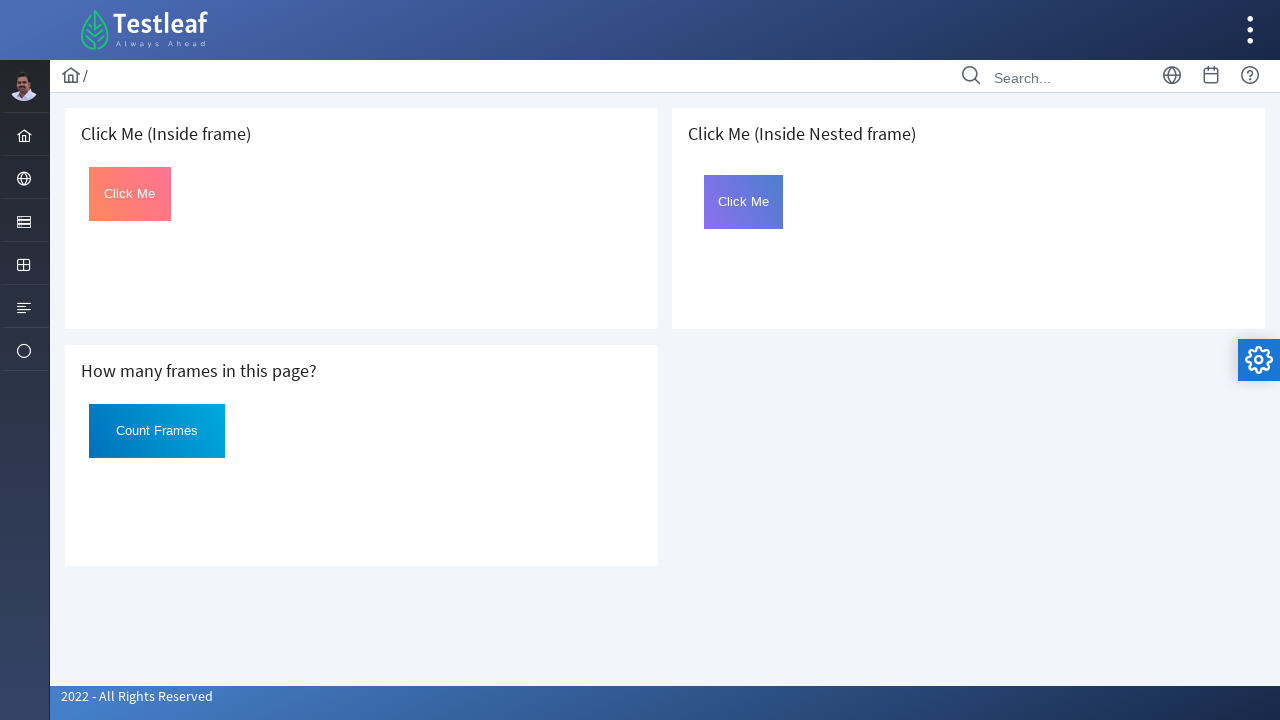

Clicked button with ID 'Click' inside the iframe at (130, 194) on #Click
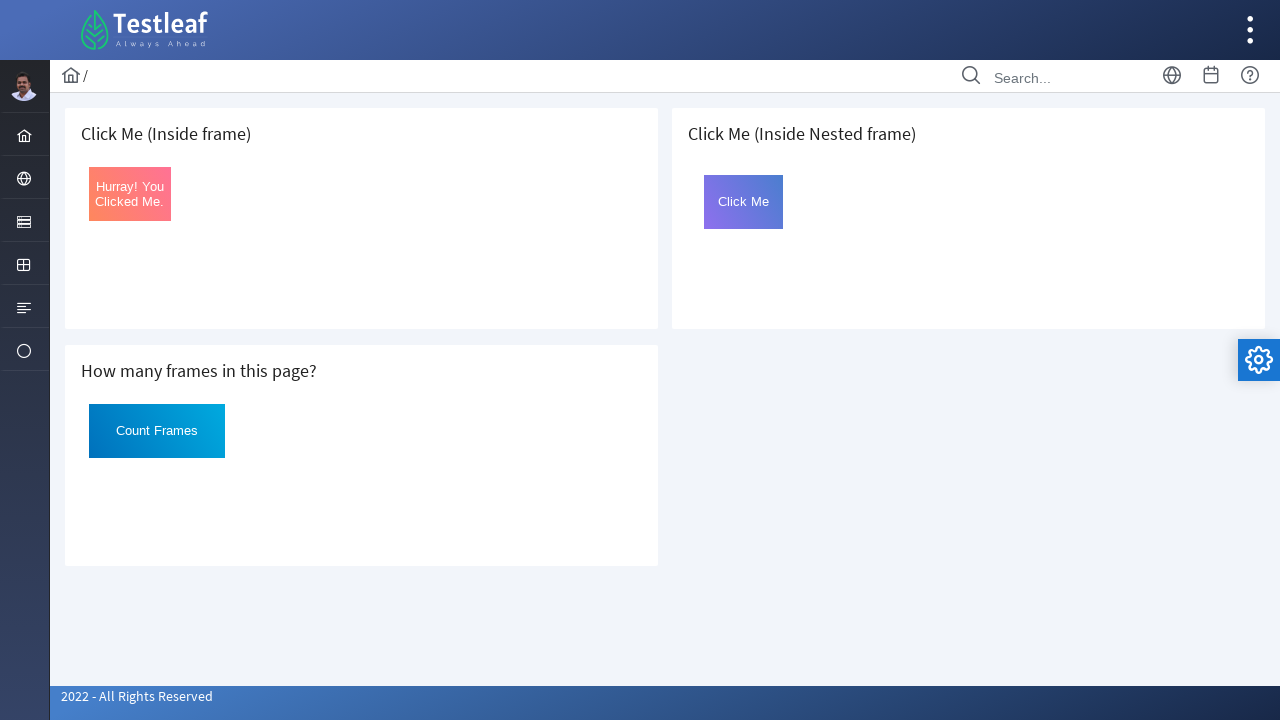

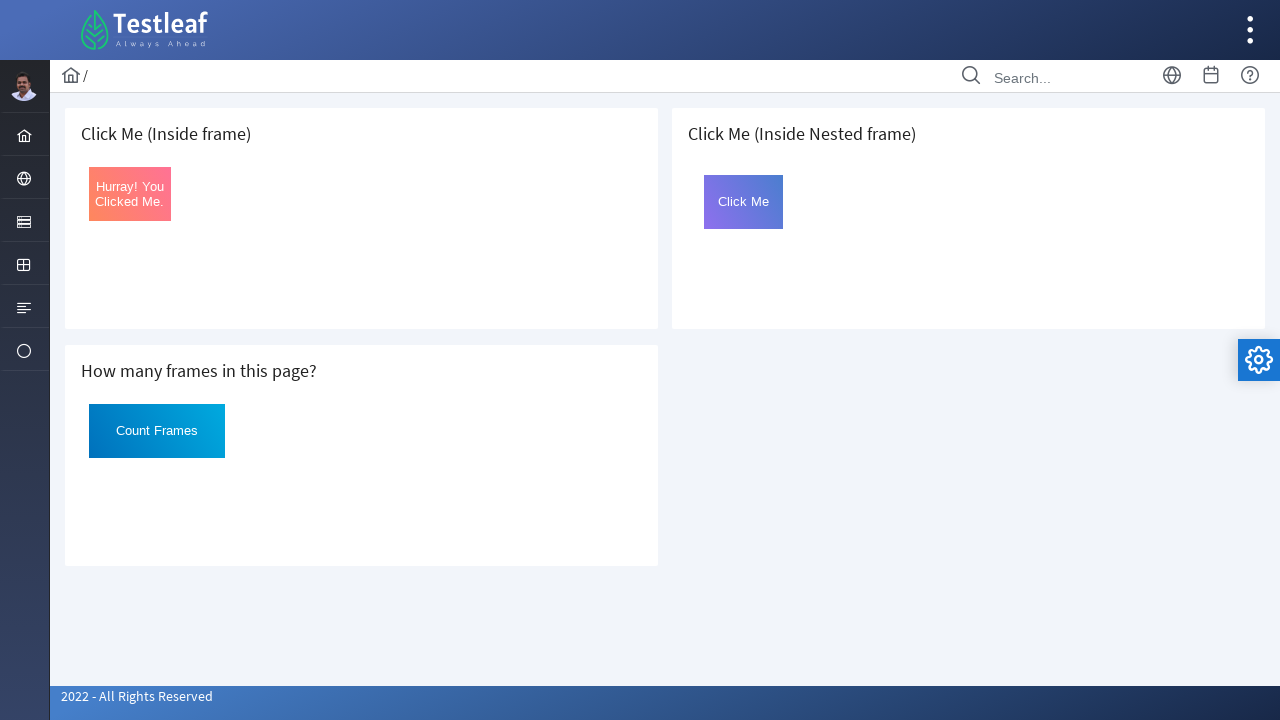